Navigates to YouTube homepage and verifies the page loads by checking the title

Starting URL: https://www.youtube.com

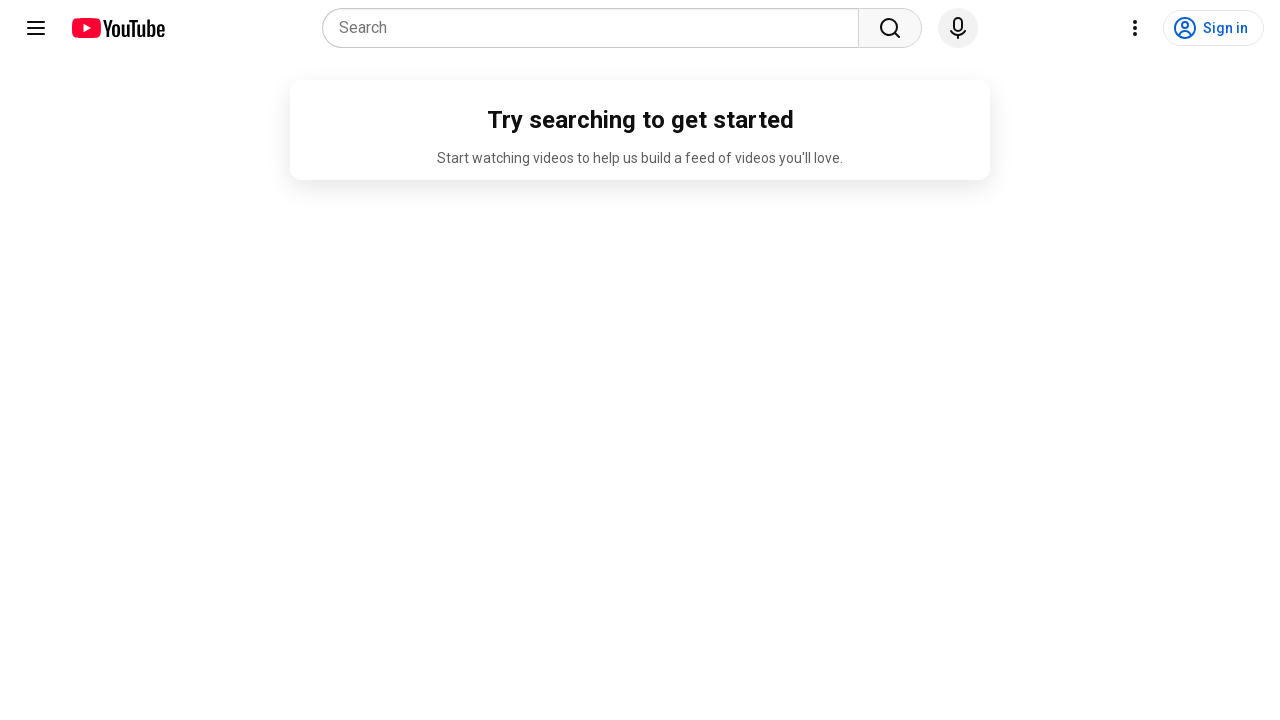

Navigated to YouTube homepage
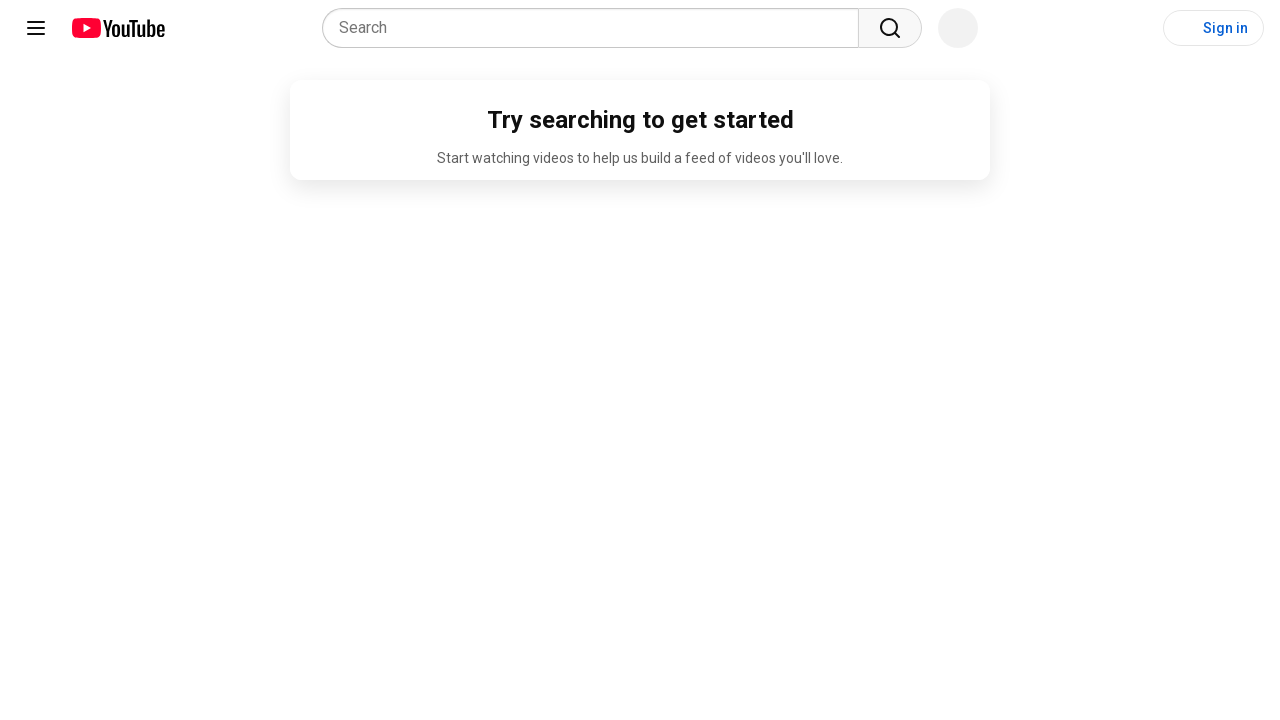

Page loaded and DOM content initialized
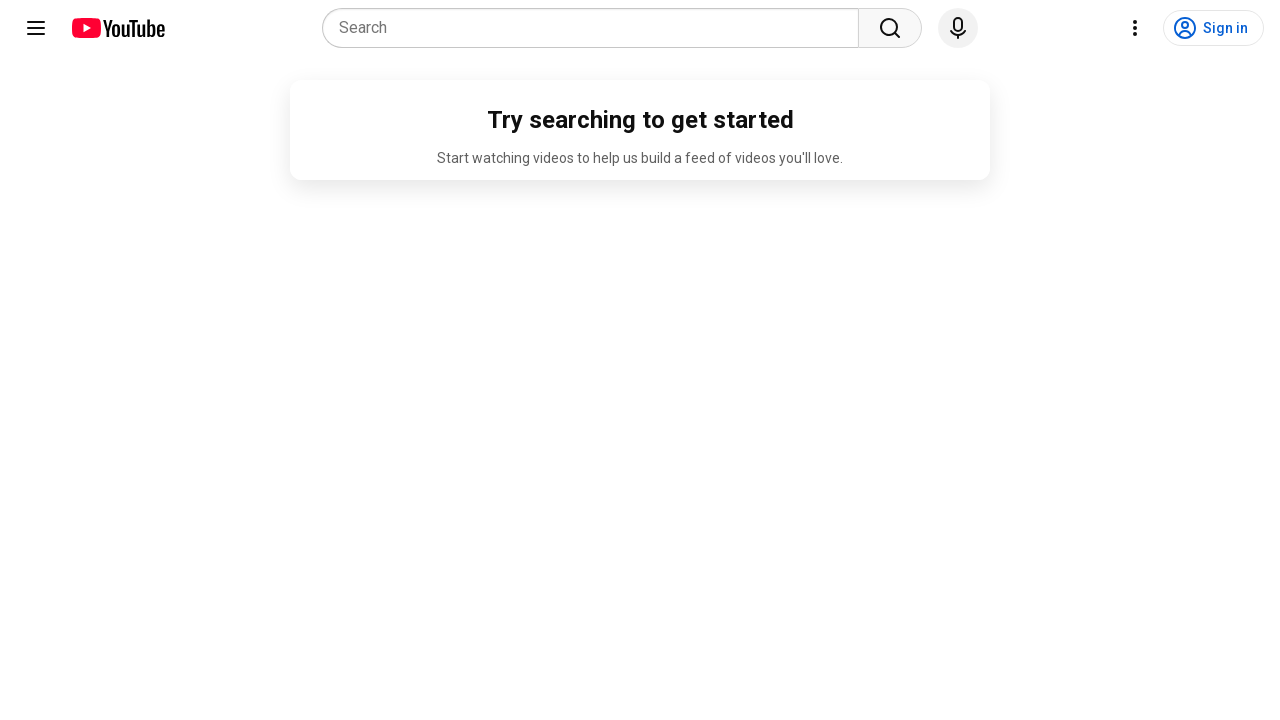

Retrieved page title: 'YouTube'
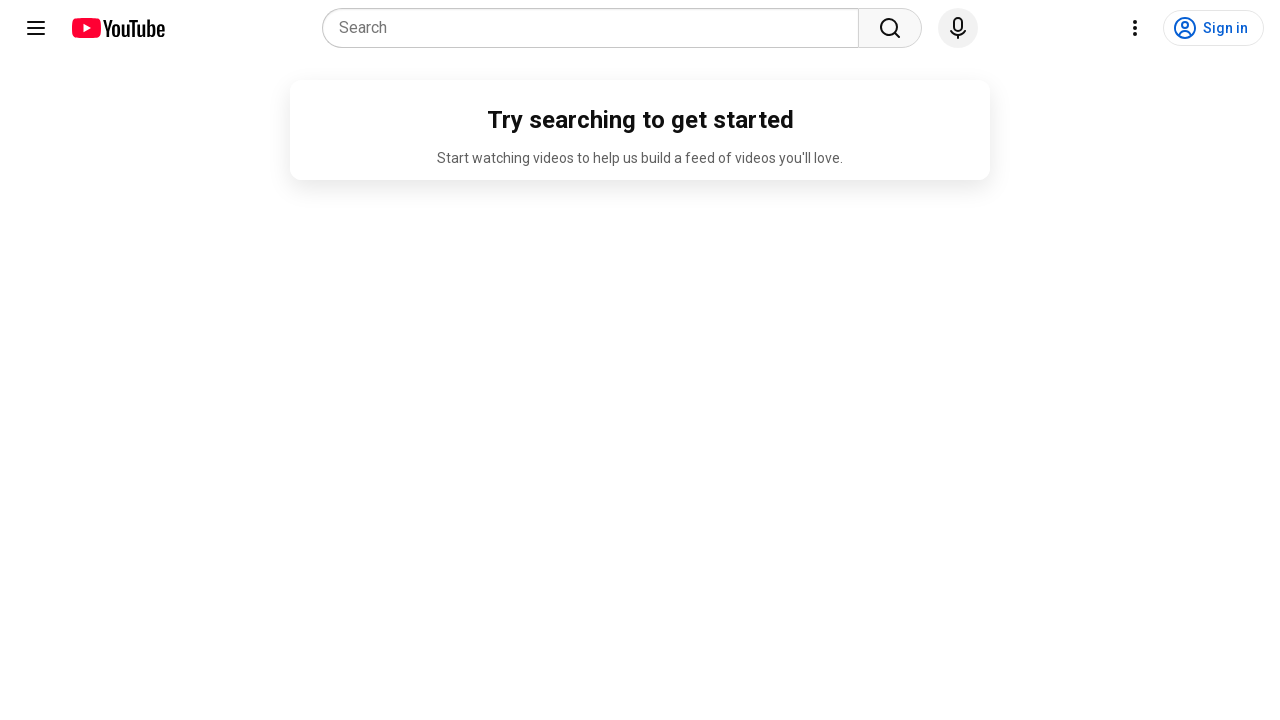

Printed page title and test name
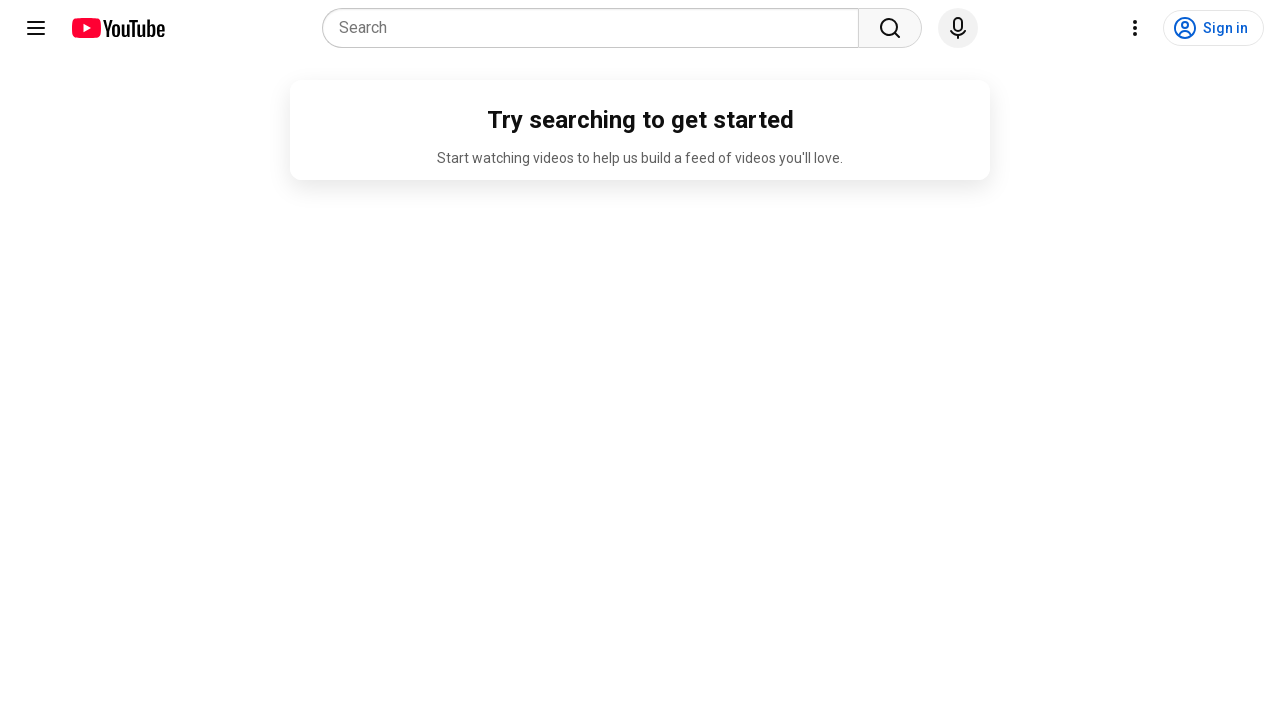

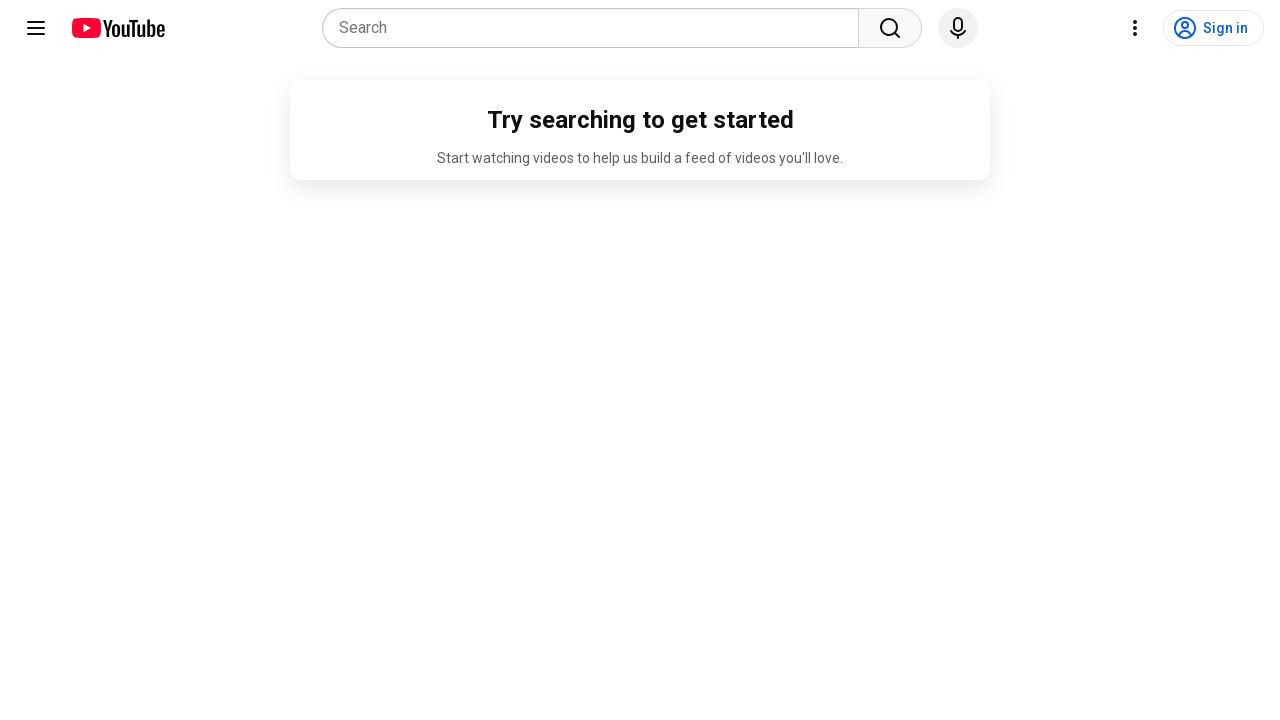